Tests Google Translate by entering Ukrainian text and verifying the Portuguese translation output

Starting URL: https://translate.google.com/?sl=uk&tl=pt&op=translate

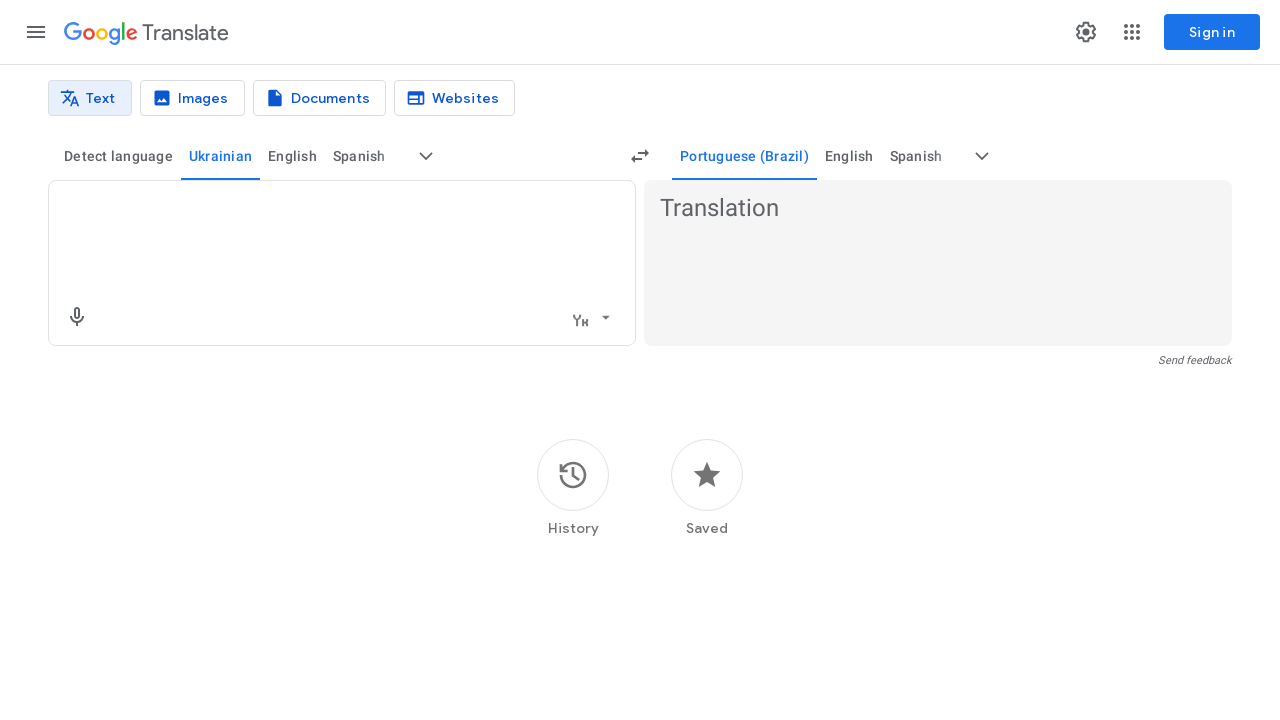

Filled textarea with Ukrainian text 'Я люблю тестування' on textarea
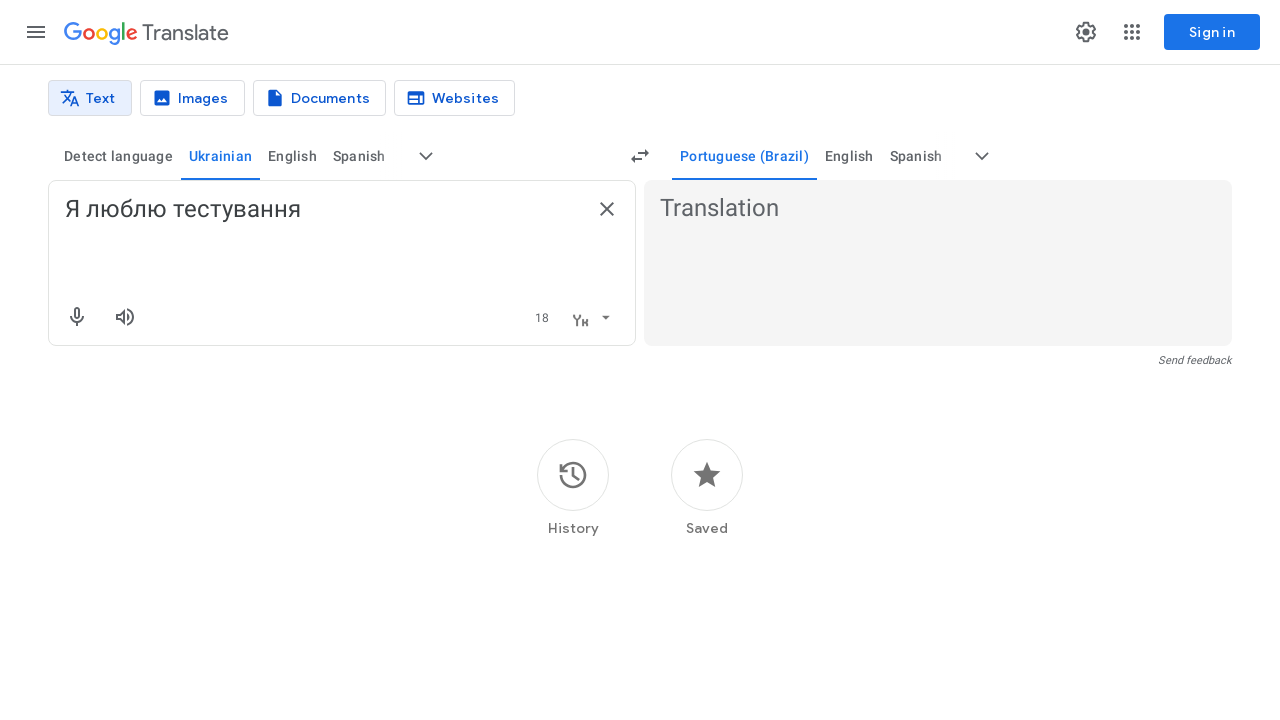

Pressed Enter to trigger translation on textarea
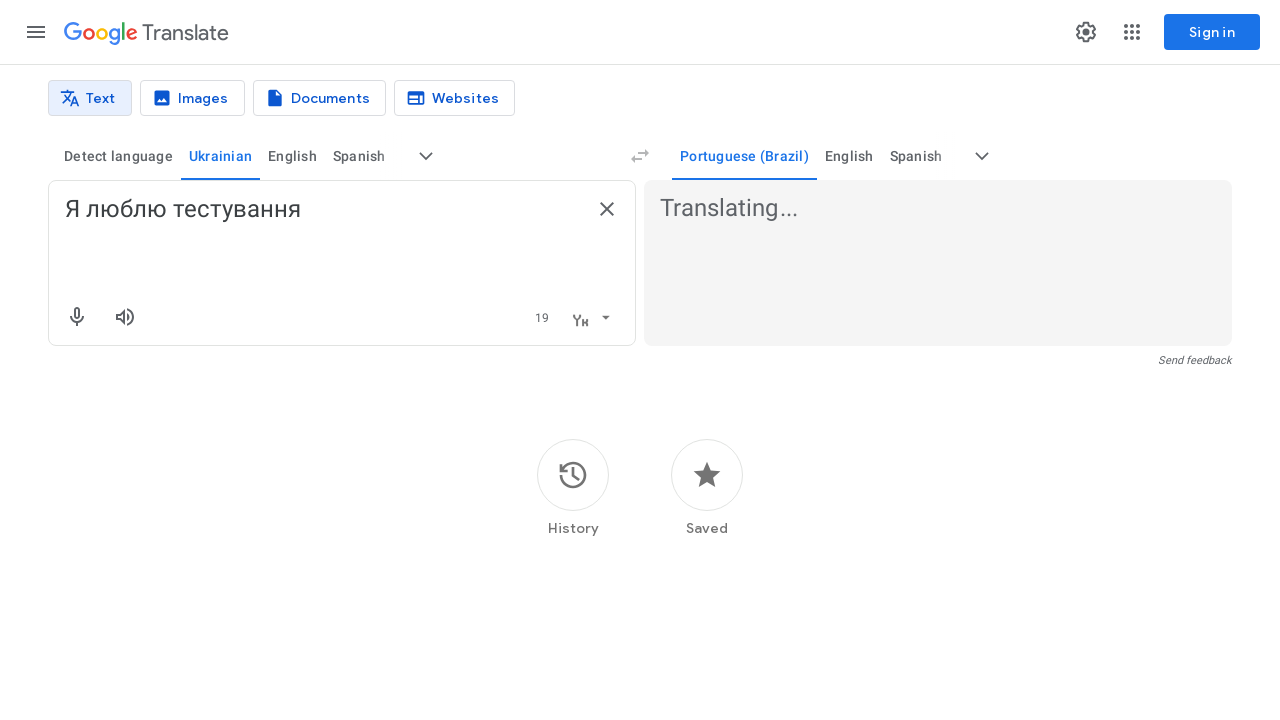

Translation output appeared in Portuguese
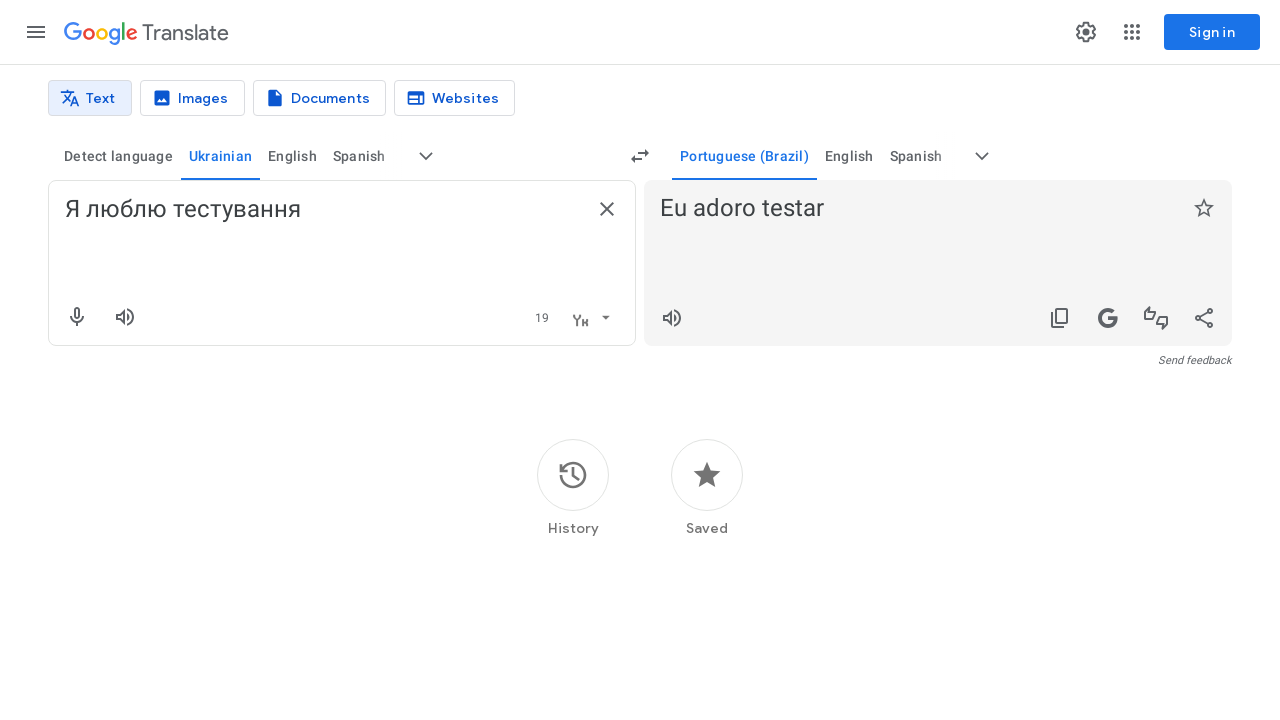

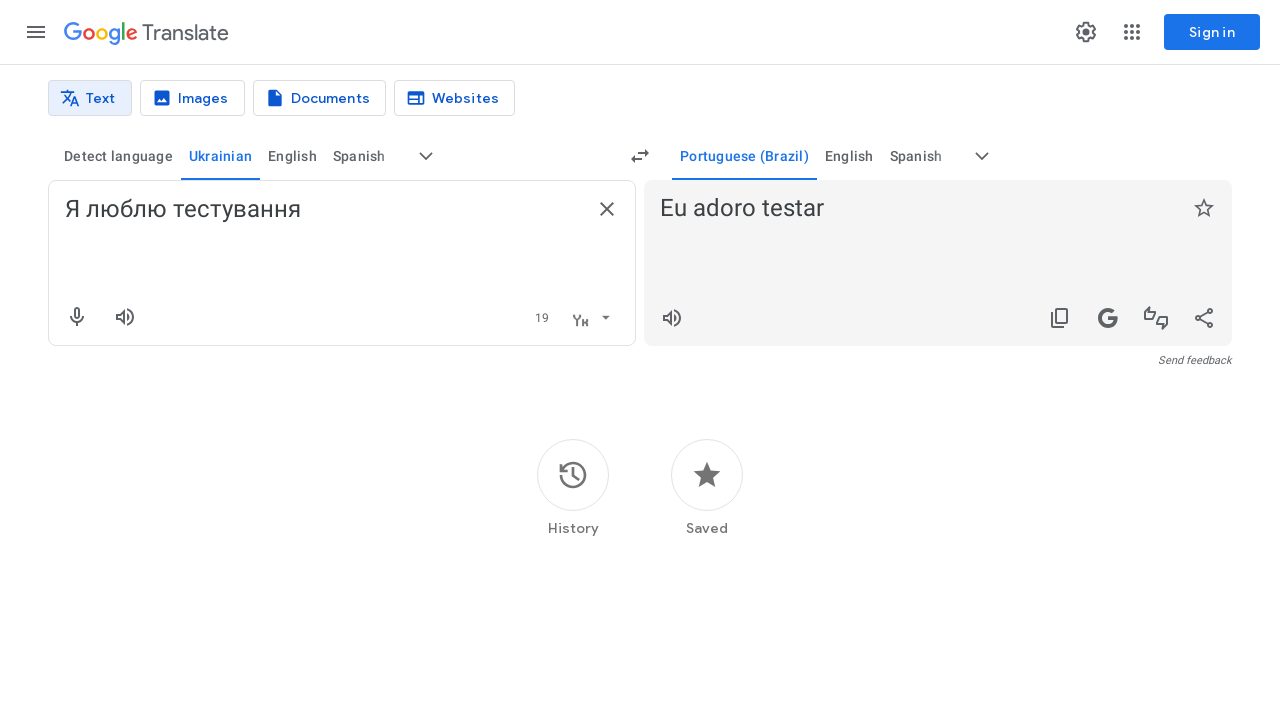